Tests radio button functionality by clicking on the hockey radio button and verifying its selection state

Starting URL: https://practice.cydeo.com/radio_buttons

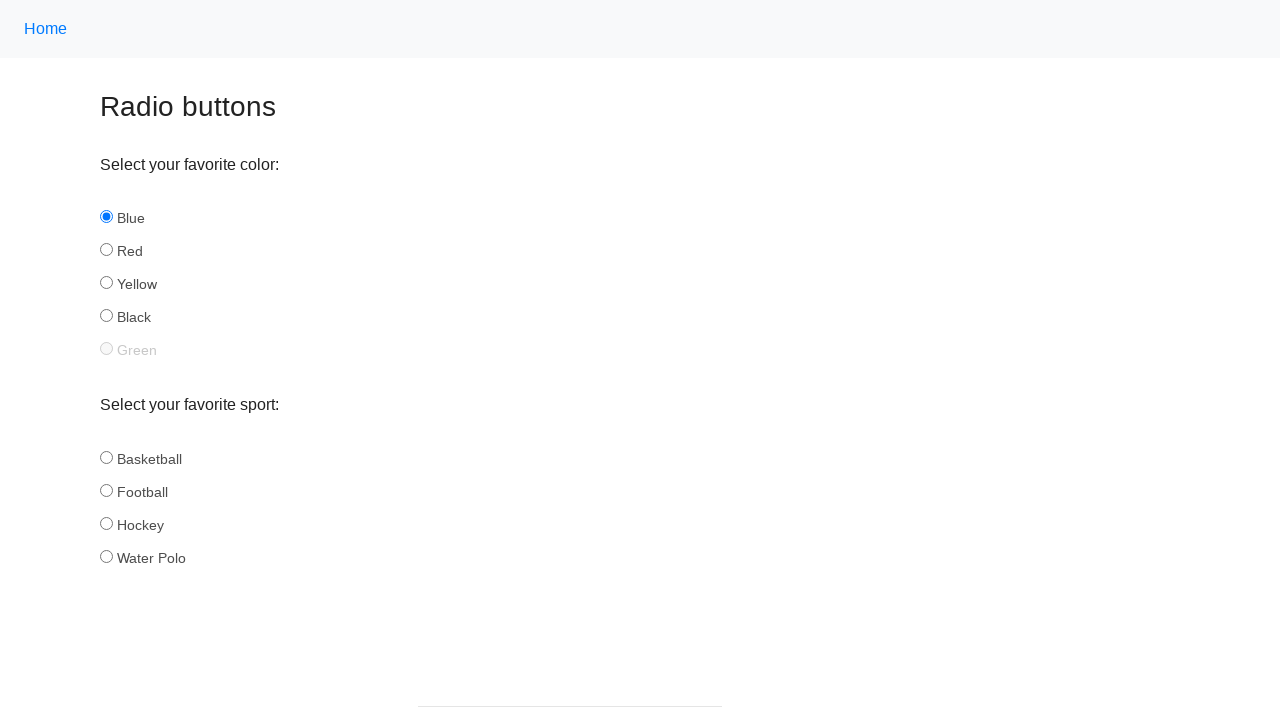

Clicked the hockey radio button at (106, 523) on input#hockey
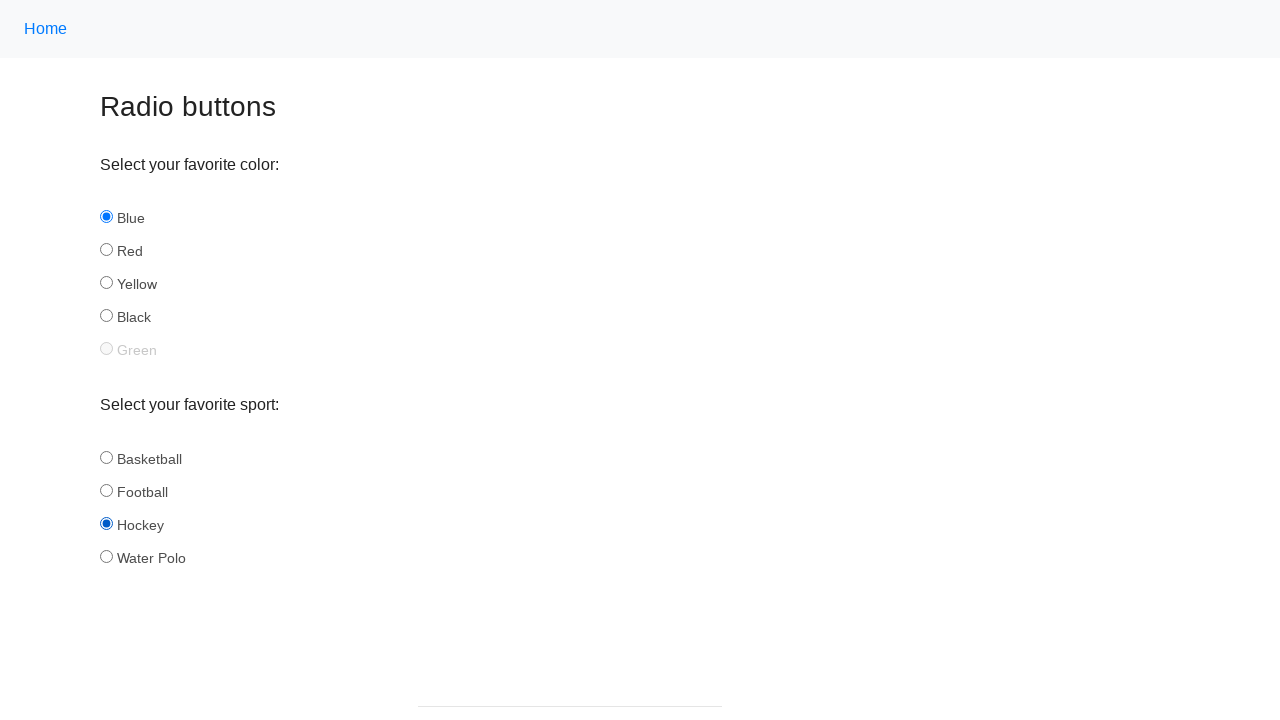

Located the hockey radio button element
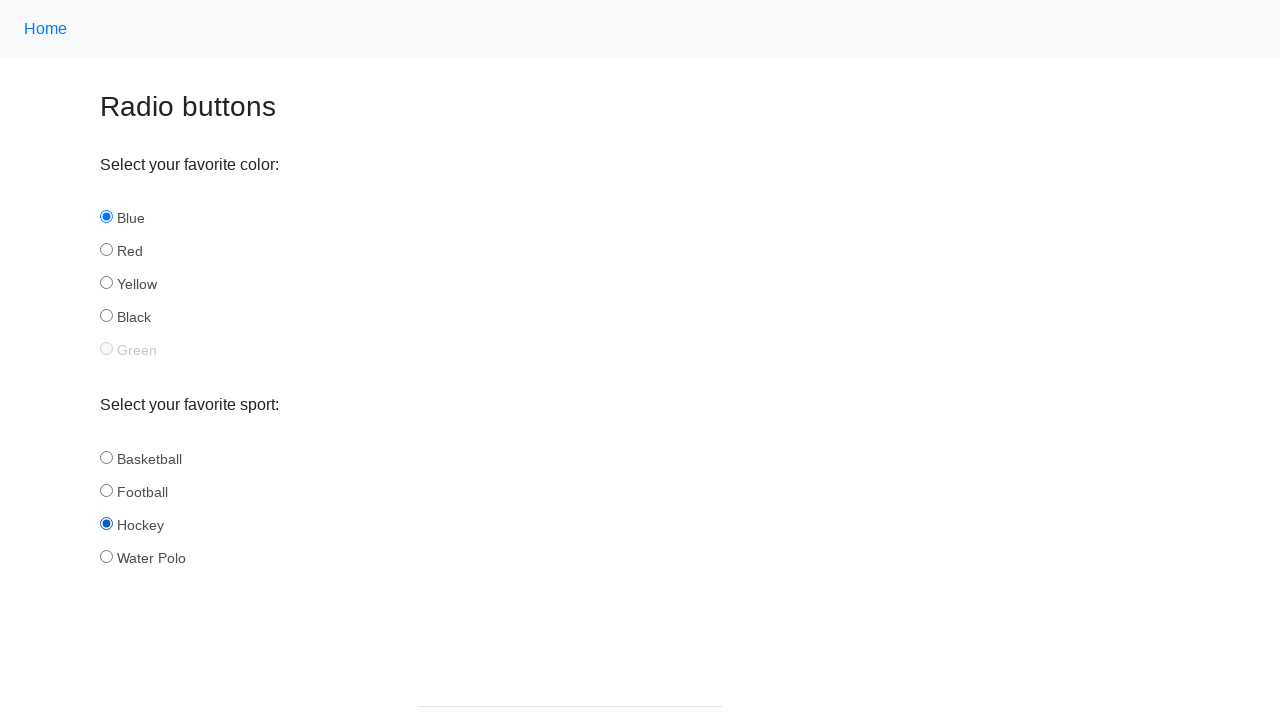

Verified hockey radio button is checked/selected
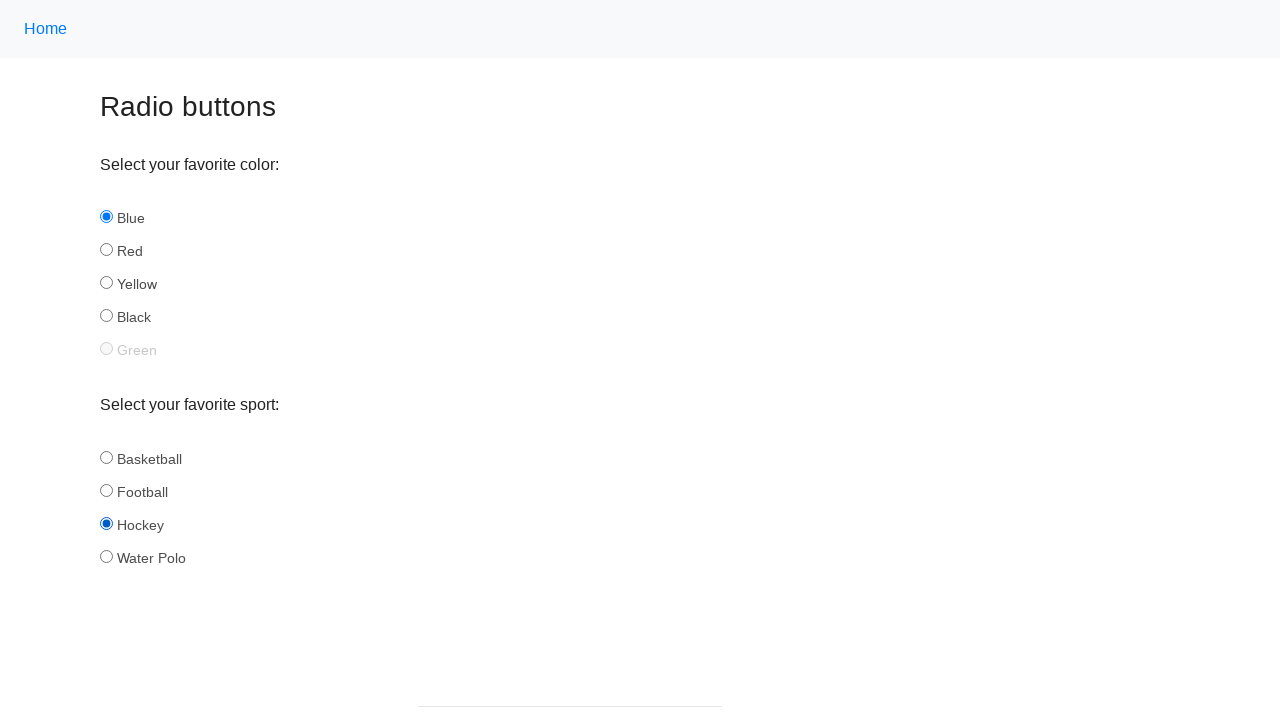

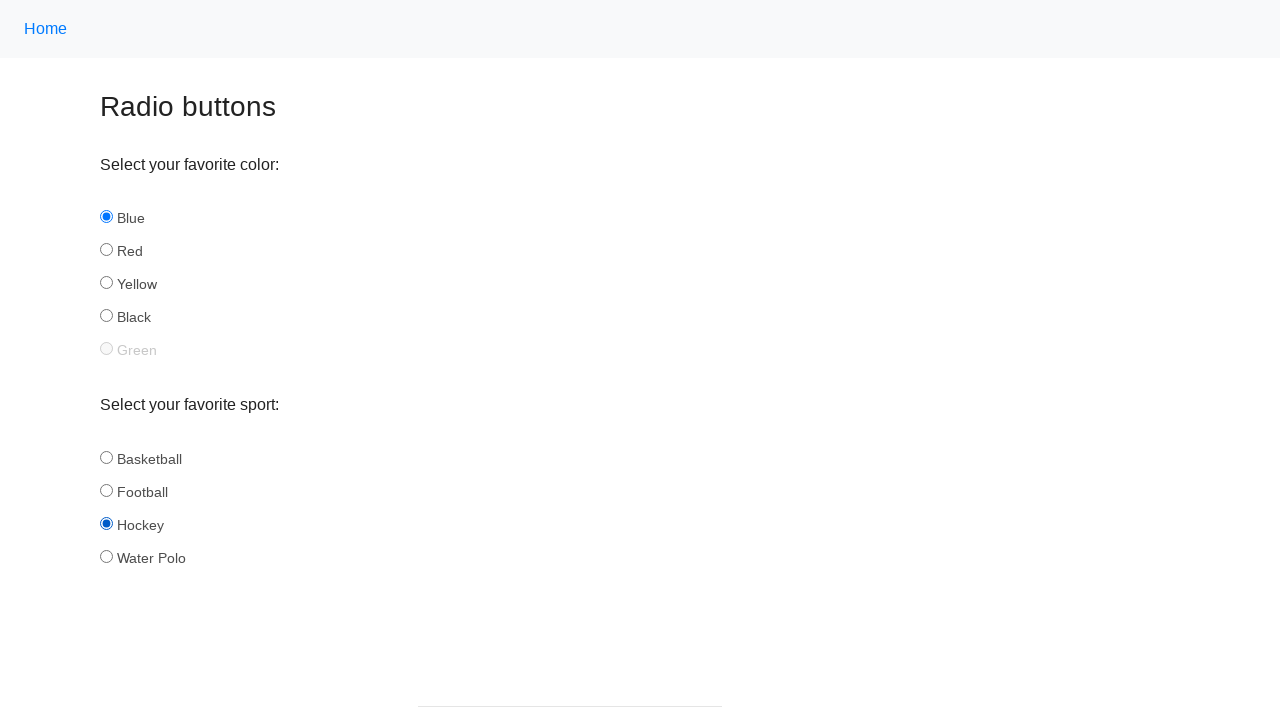